Tests basic form interactions including clicking a link, filling text inputs, pressing Tab, clicking checkbox and radio button, and selecting from a dropdown

Starting URL: https://testeroprogramowania.github.io/selenium/

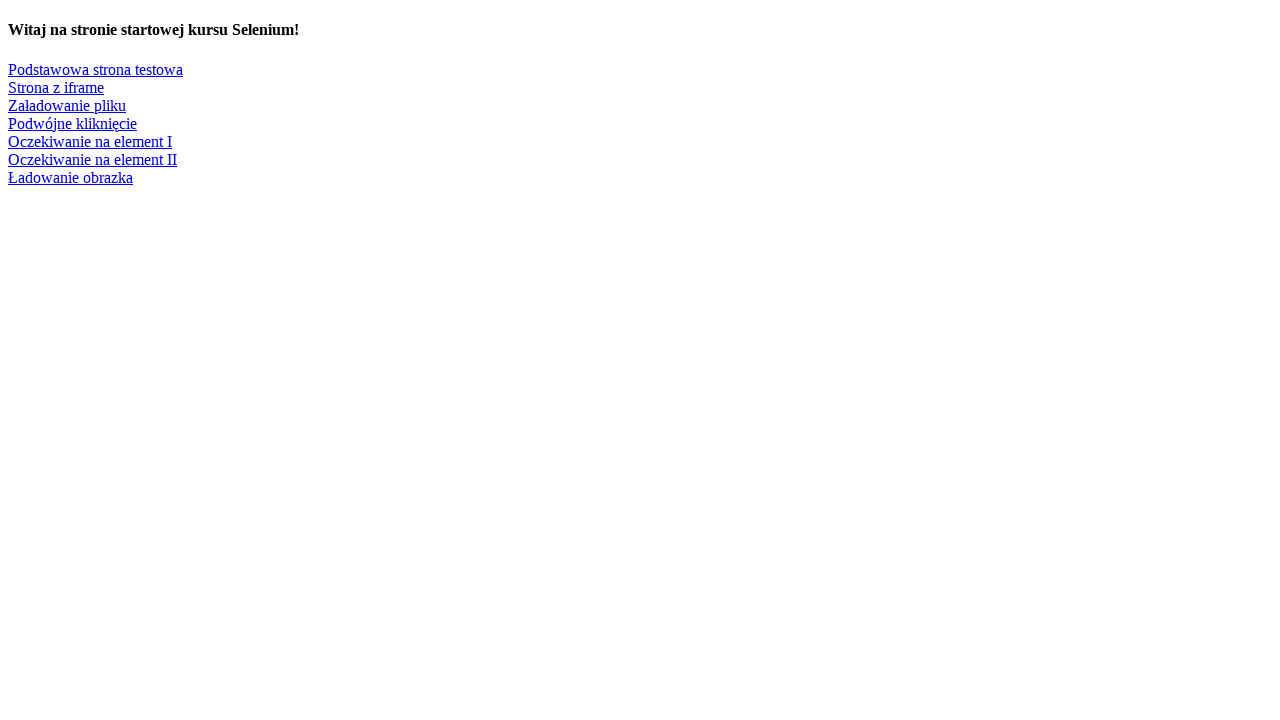

Clicked on the basic test page link at (96, 69) on text=Podstawowa strona testowa
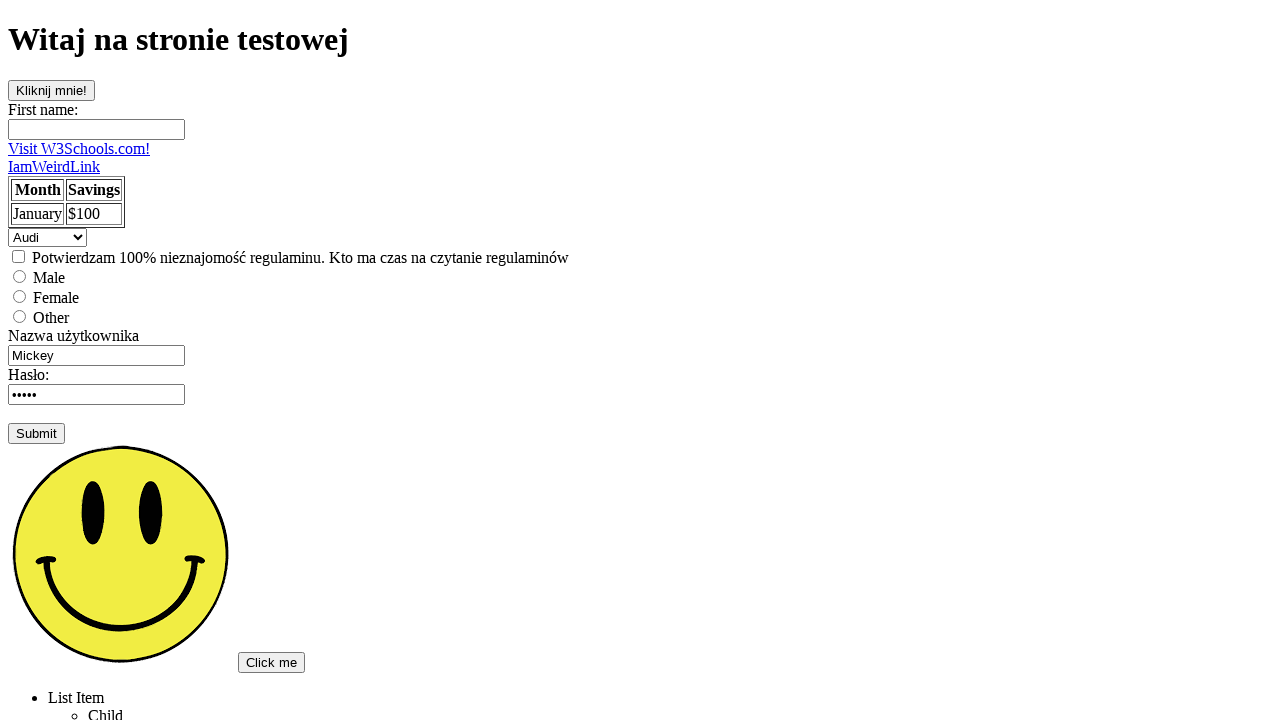

Filled first name field with 'Anton' on #fname
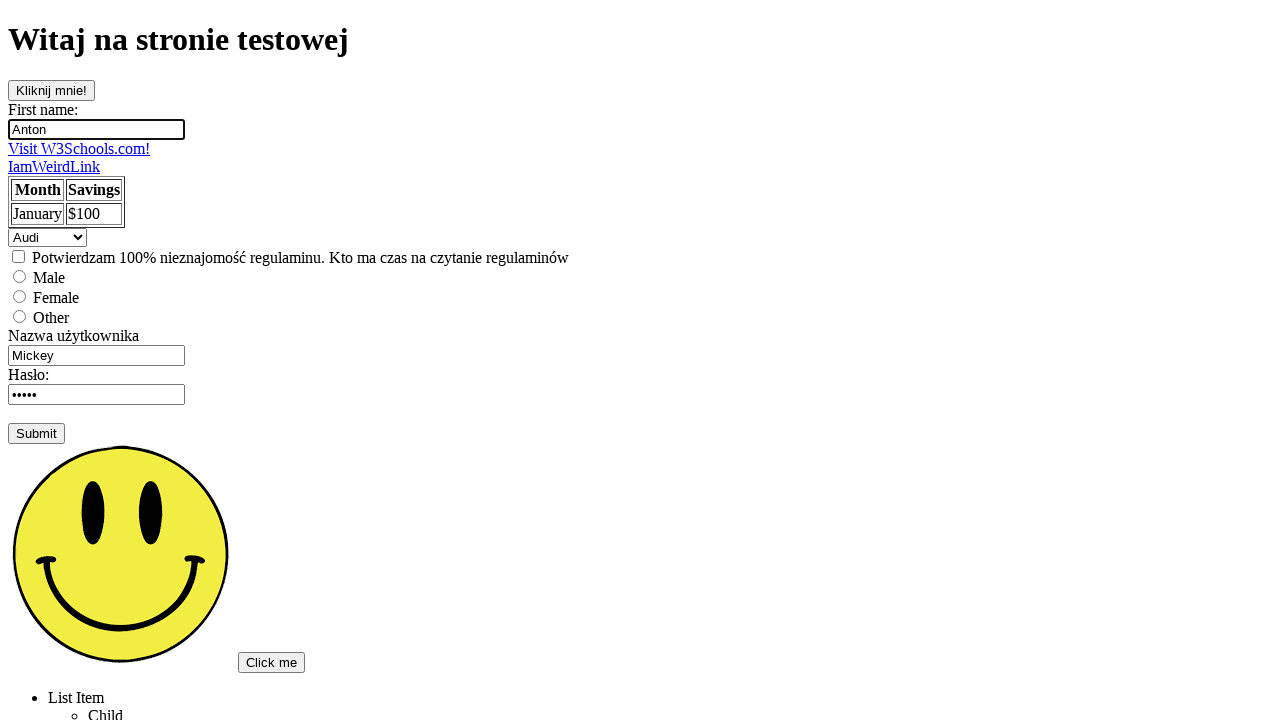

Filled username field with 'Admin' on input[name='username']
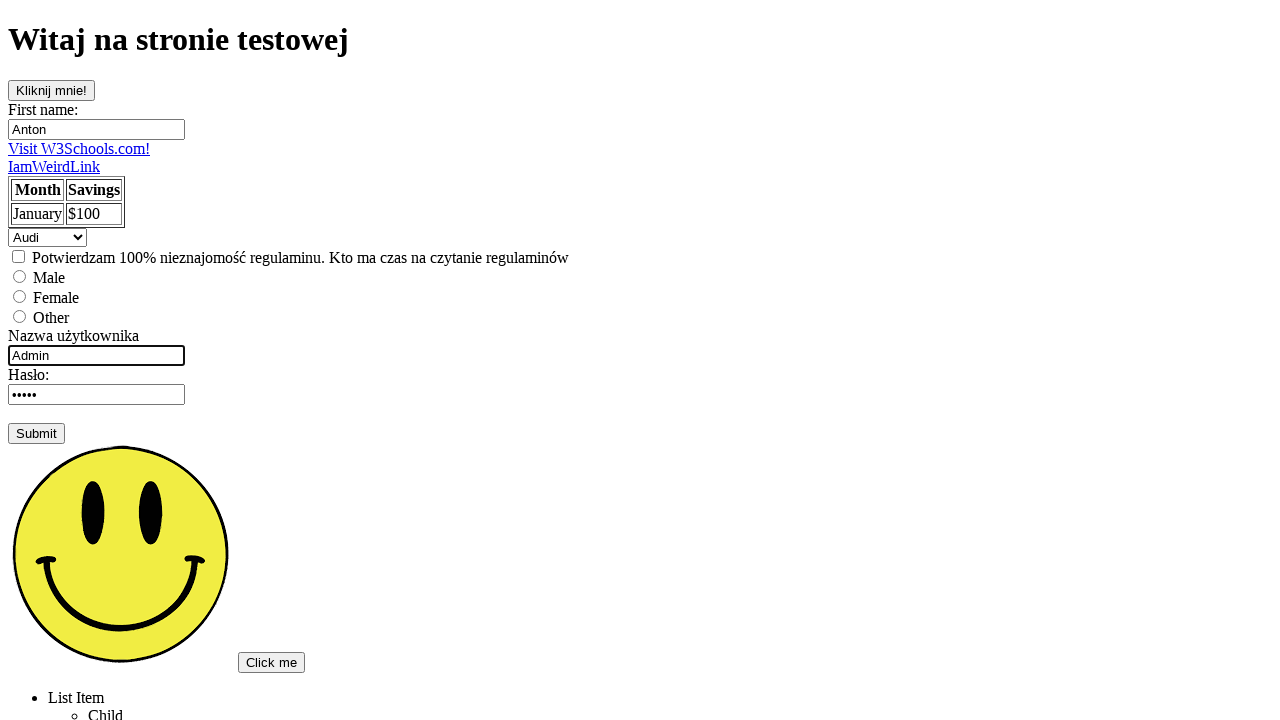

Pressed Tab key
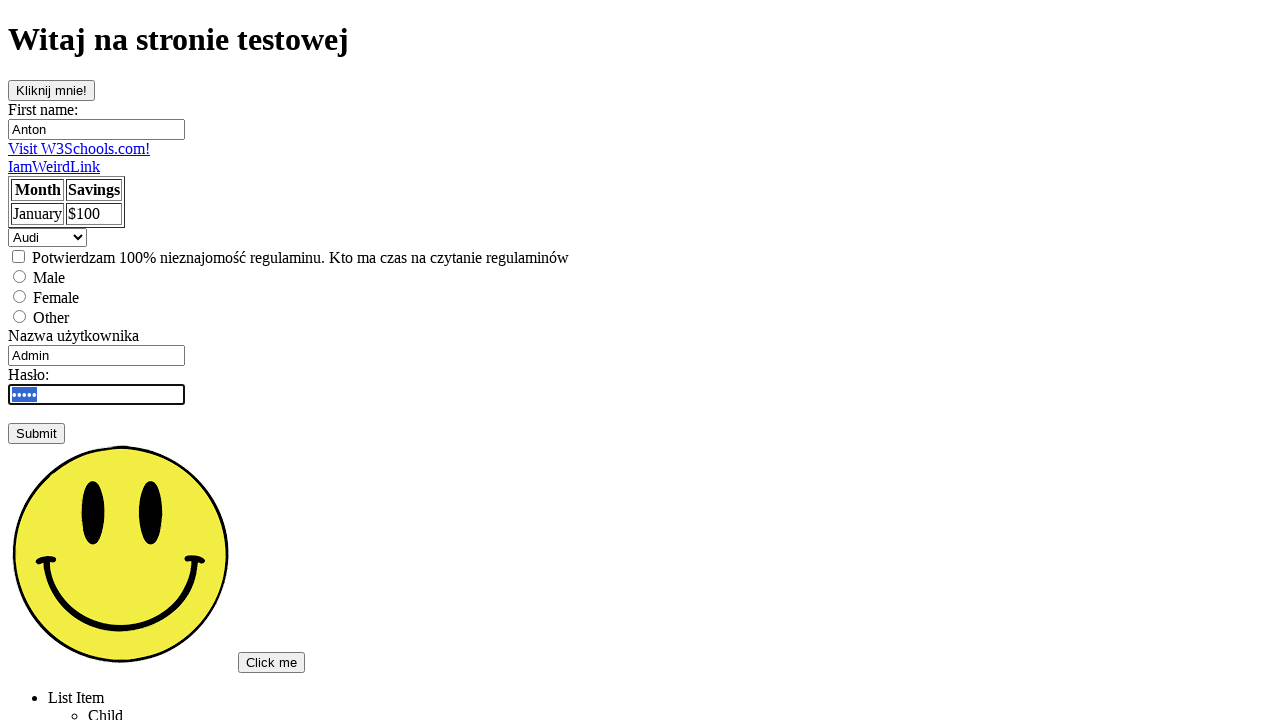

Clicked the checkbox at (18, 256) on input[type='checkbox']
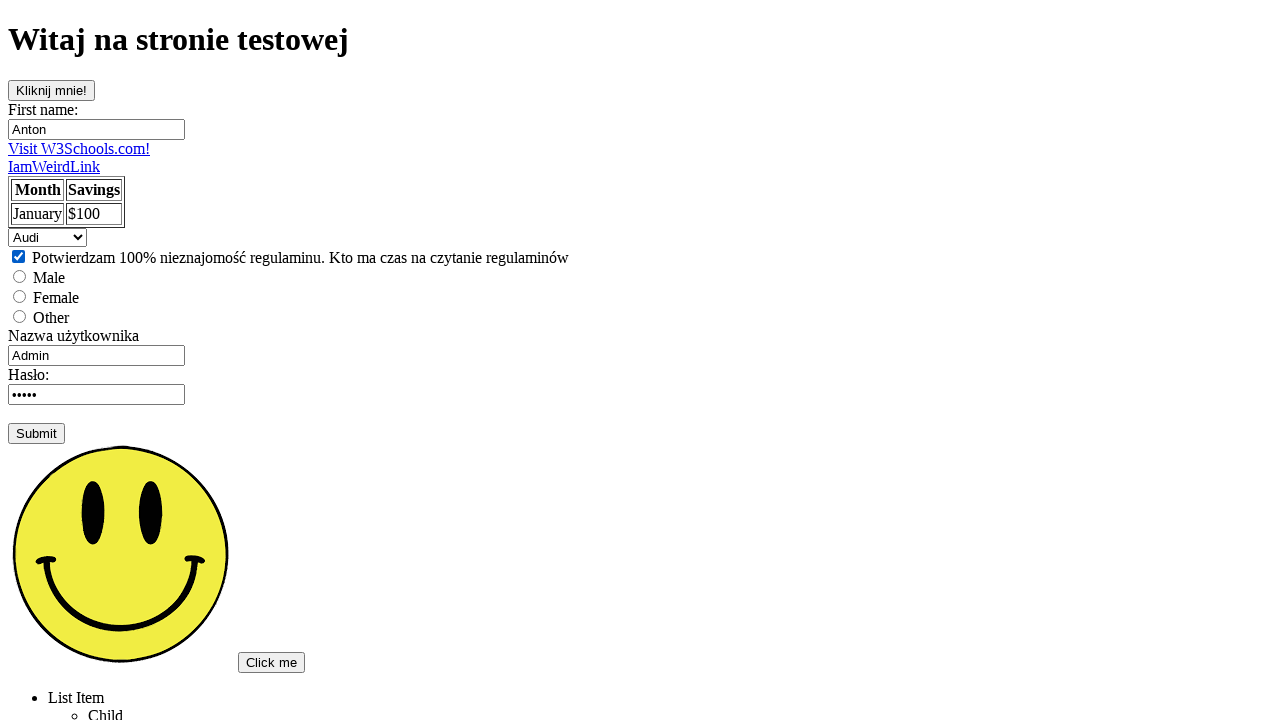

Clicked the male radio button at (20, 276) on input[value='male']
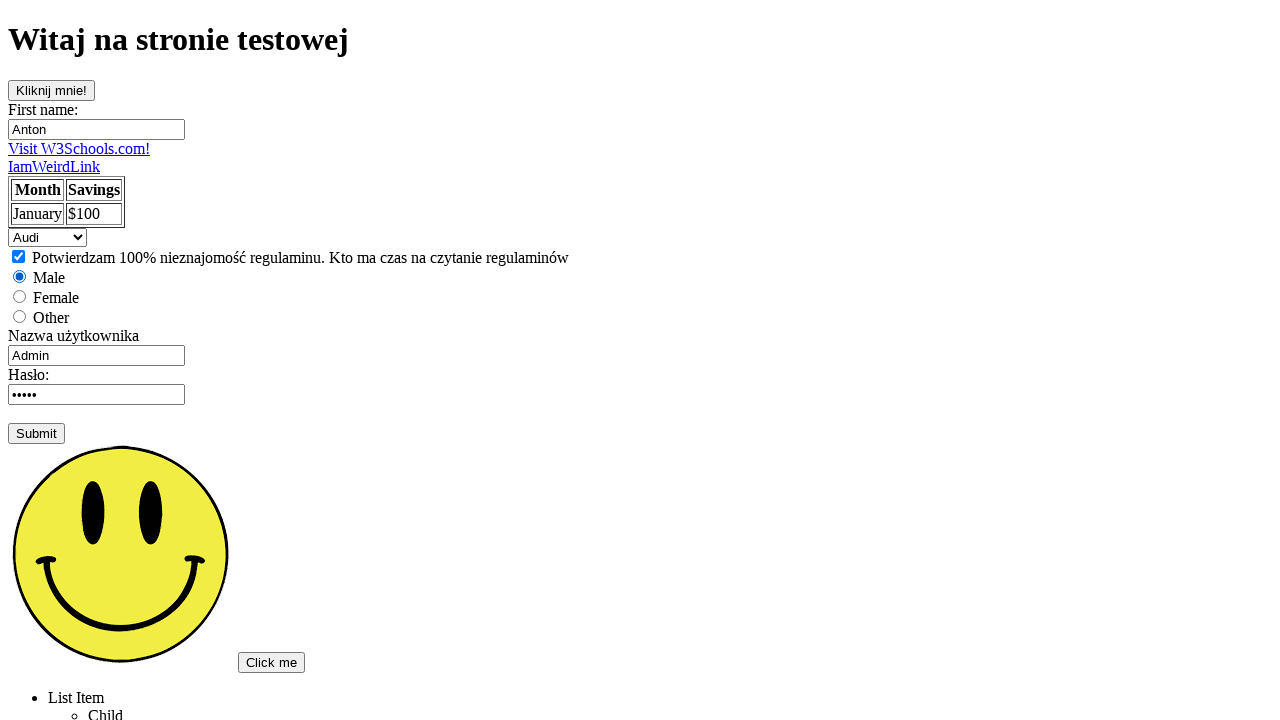

Selected 'volvo' from the car dropdown on select
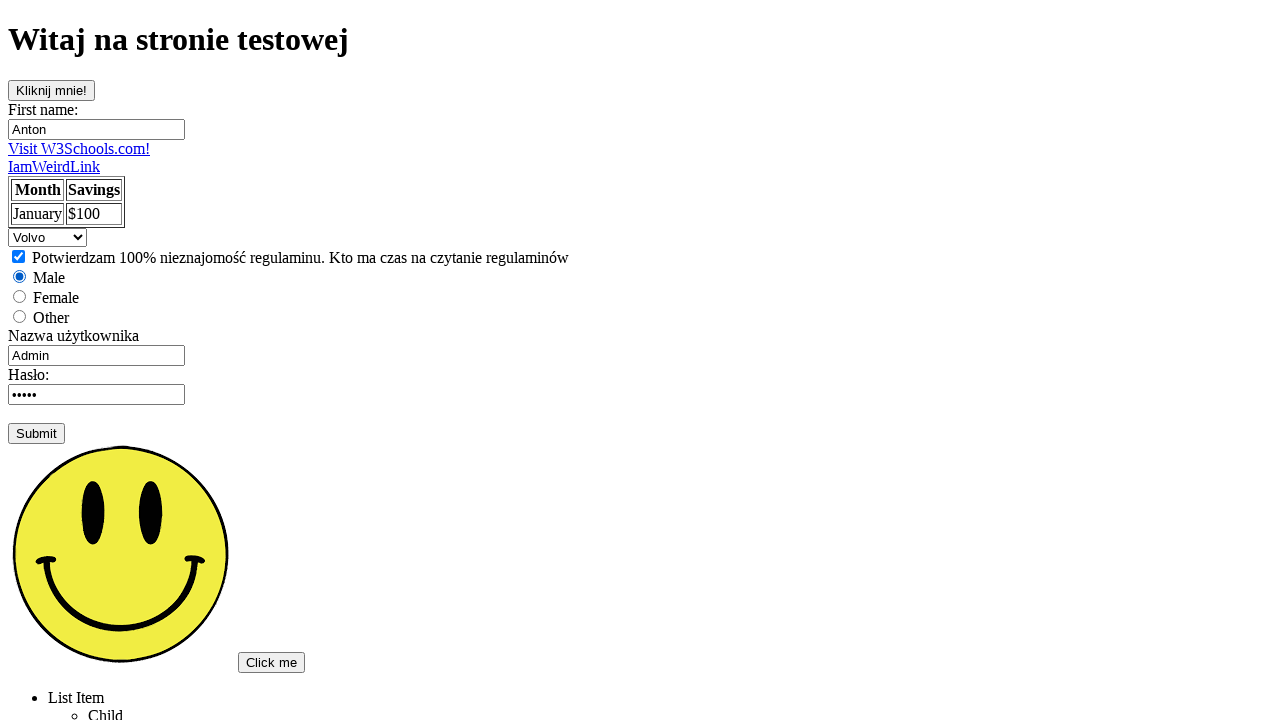

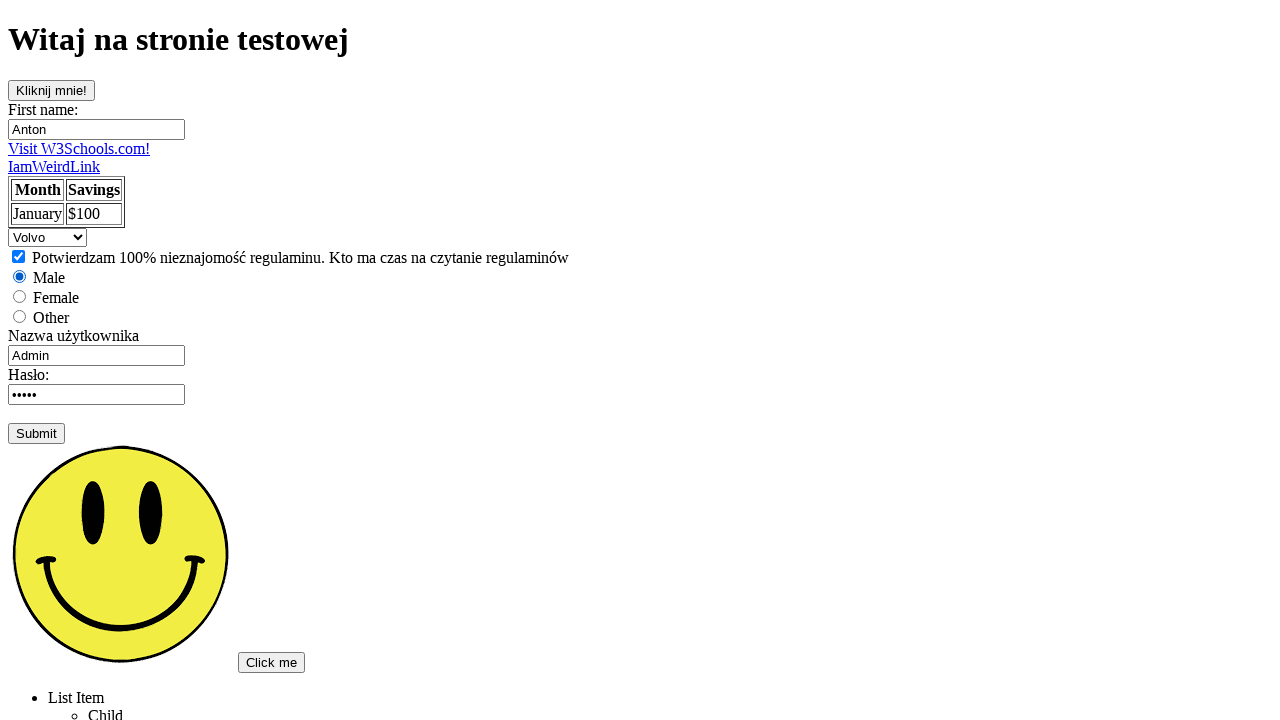